Tests navigation on SkillFactory website by scrolling down the page and clicking on a media/press card element which opens a new window, then switches focus to the new window.

Starting URL: https://skillfactory.ru/

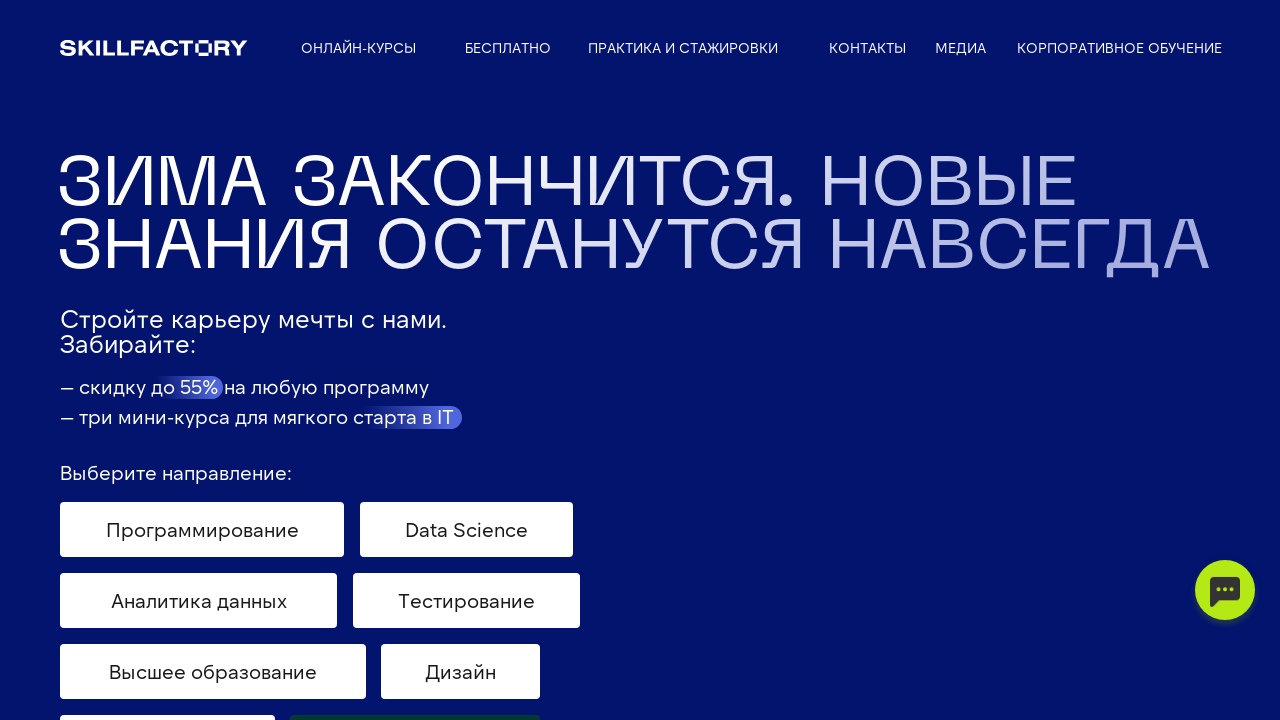

Set viewport size to 1096x672
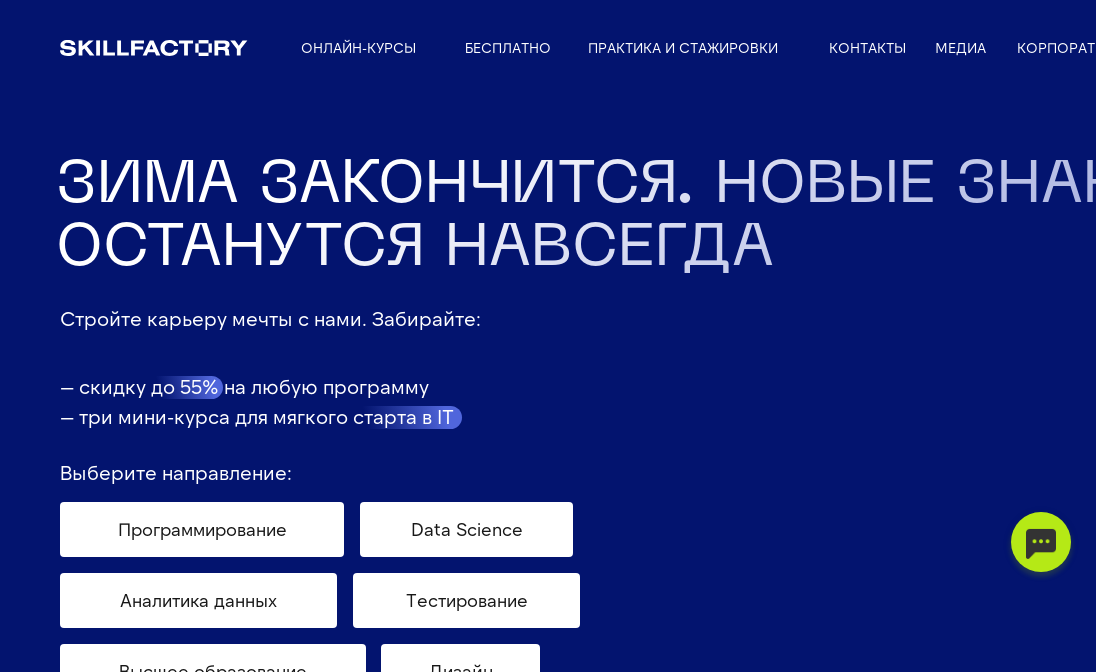

Scrolled down to 700px
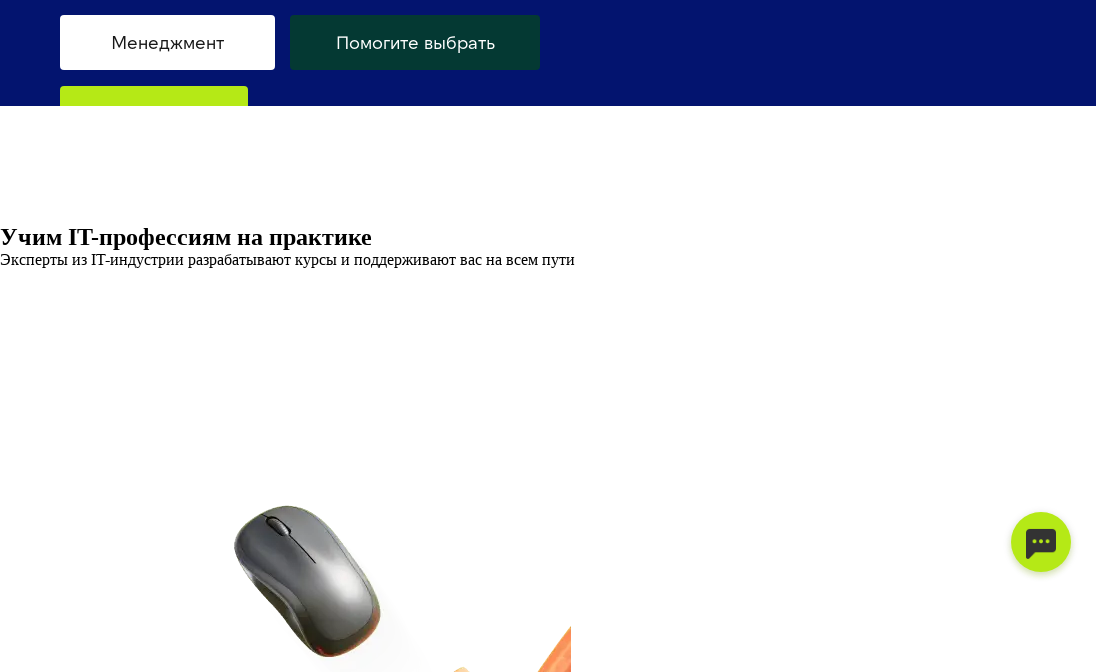

Scrolled down to 3714px to view media/press cards
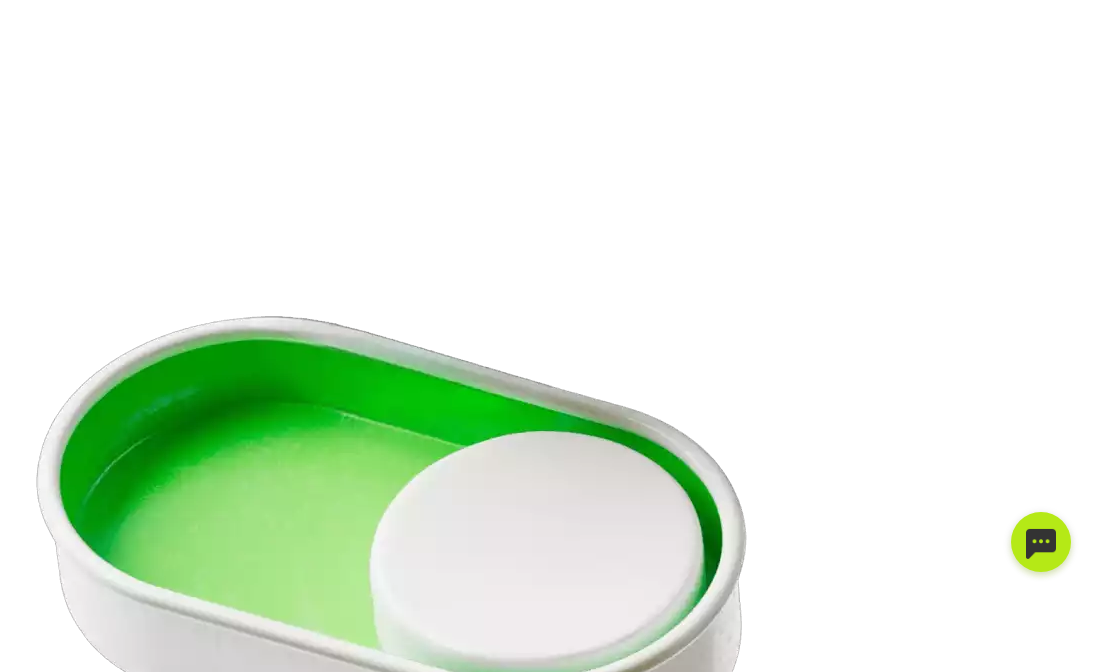

Clicked on first media/press card, new window opened at (22, 336) on .smi__card:nth-child(1) span
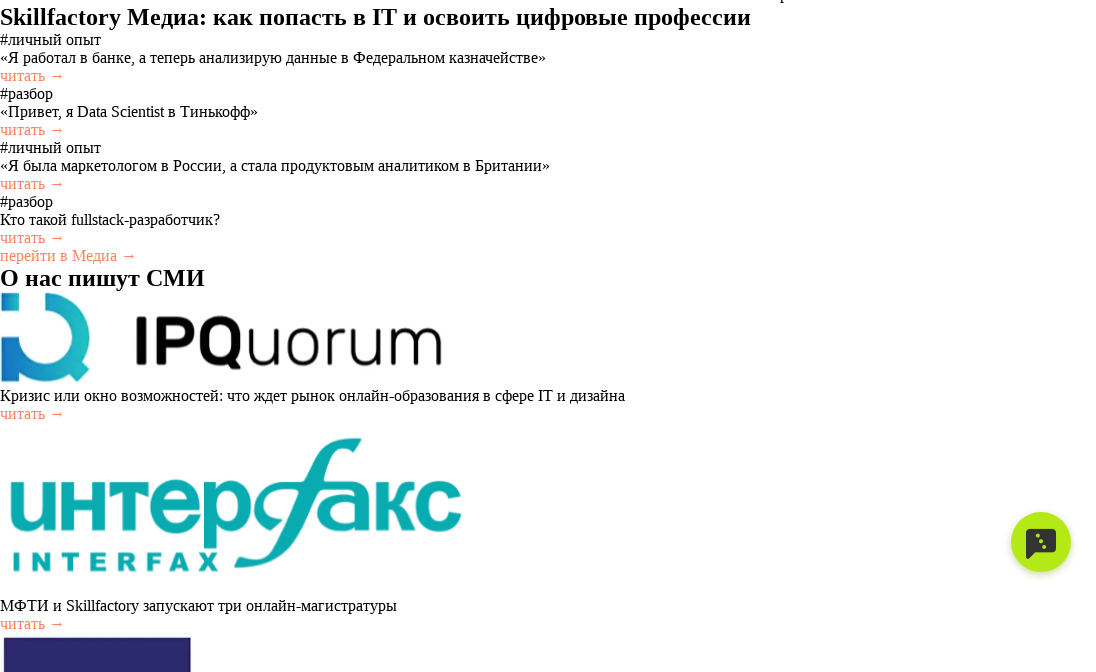

Got reference to new window
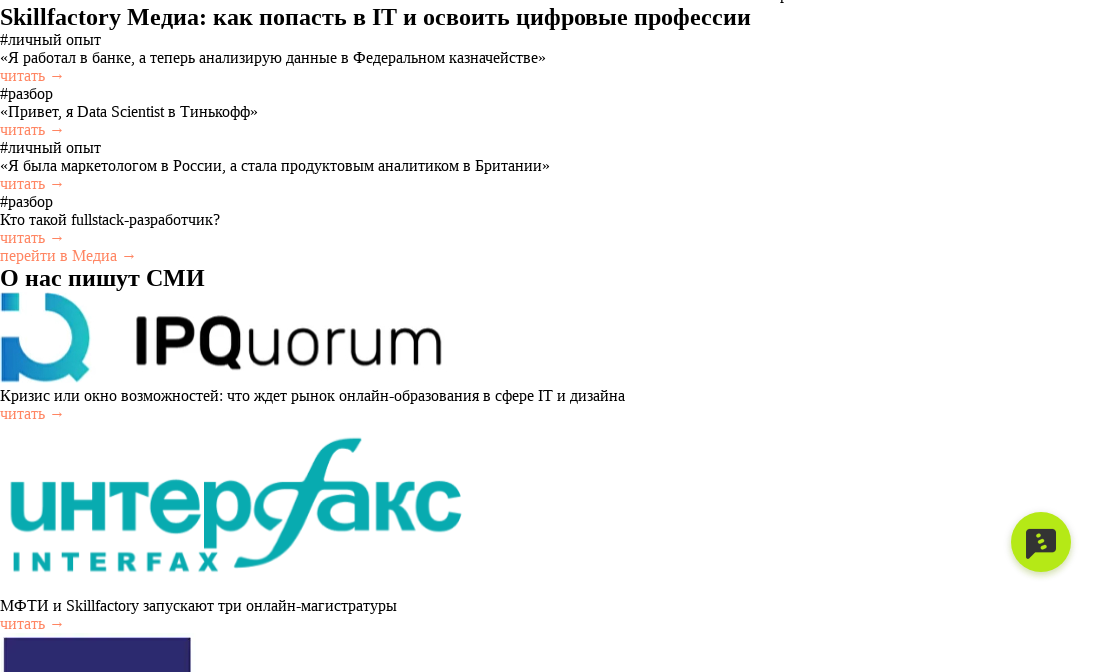

New window loaded completely
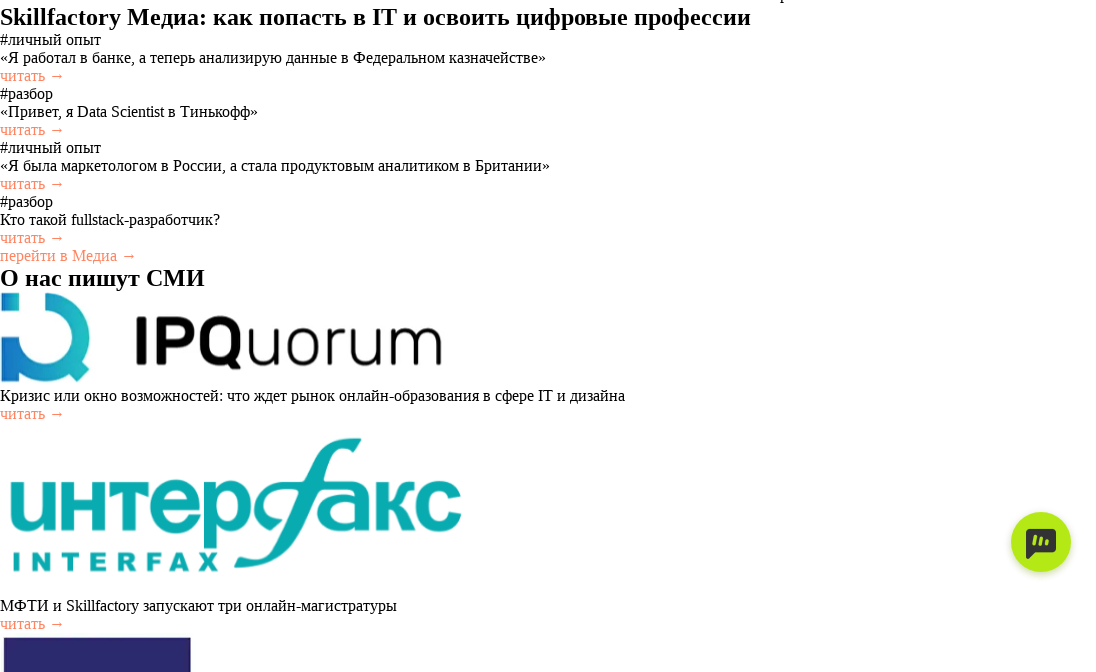

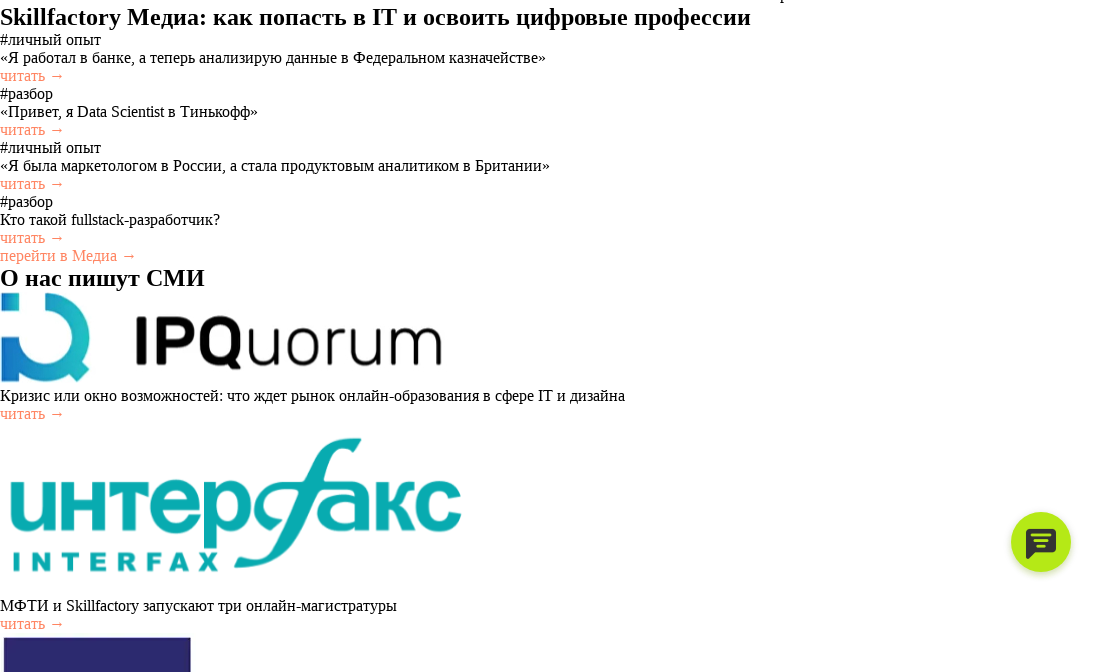